Tests double-click functionality on W3Schools tryit editor by switching to the result iframe, filling a text field with "Thanks", and double-clicking a "Copy Text" button to trigger the ondblclick event.

Starting URL: https://www.w3schools.com/tags/tryit.asp?filename=tryhtml5_ev_ondblclick3

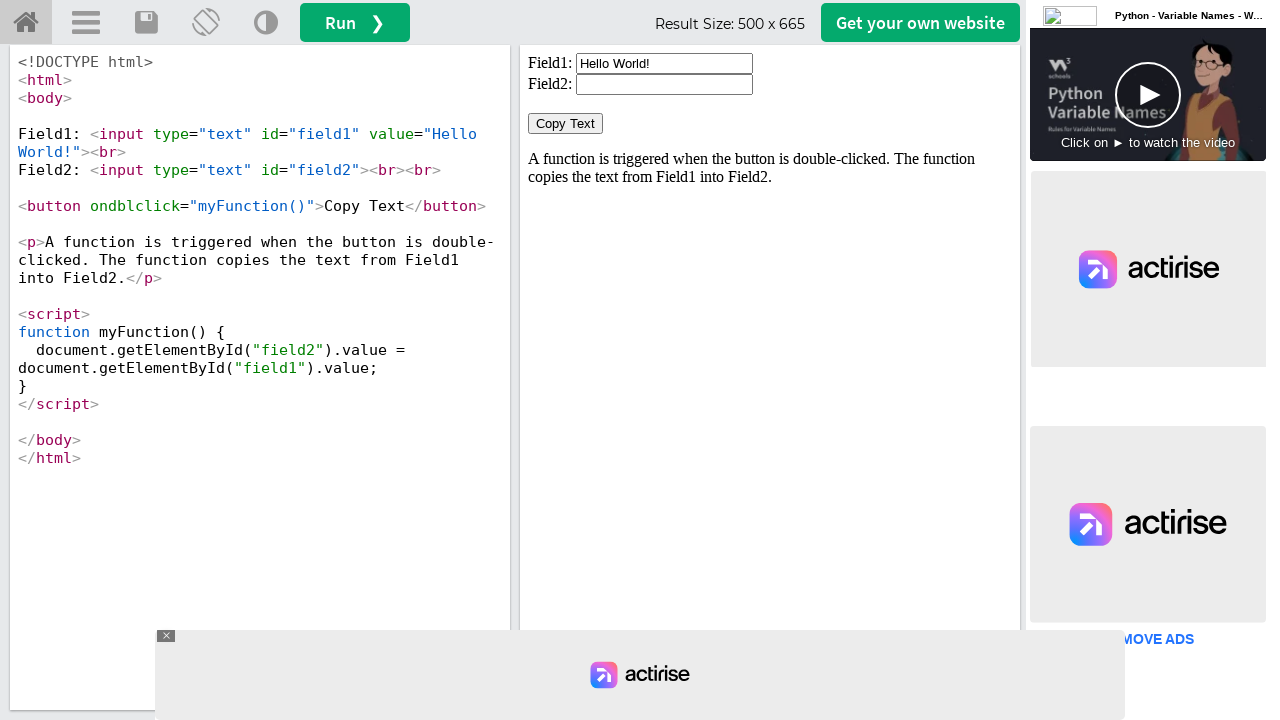

Located the result iframe (#iframeResult)
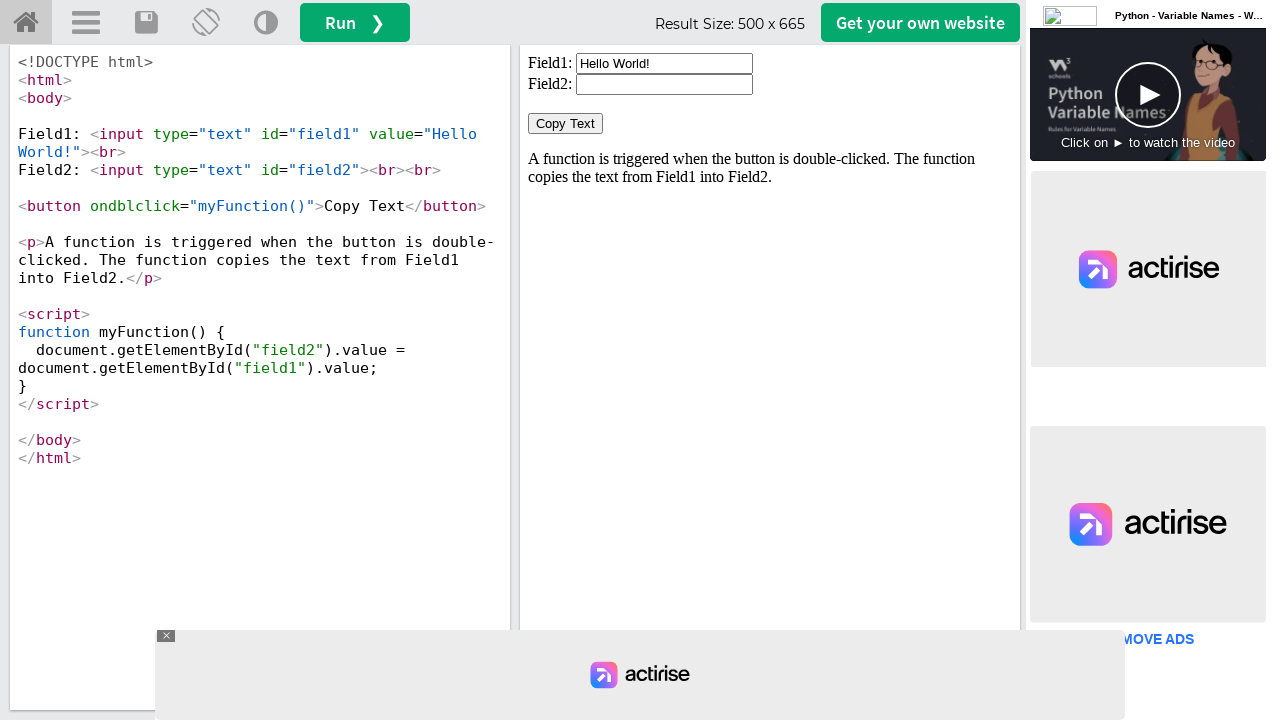

Cleared the input field with id 'field1' on #iframeResult >> internal:control=enter-frame >> xpath=//input[@id='field1']
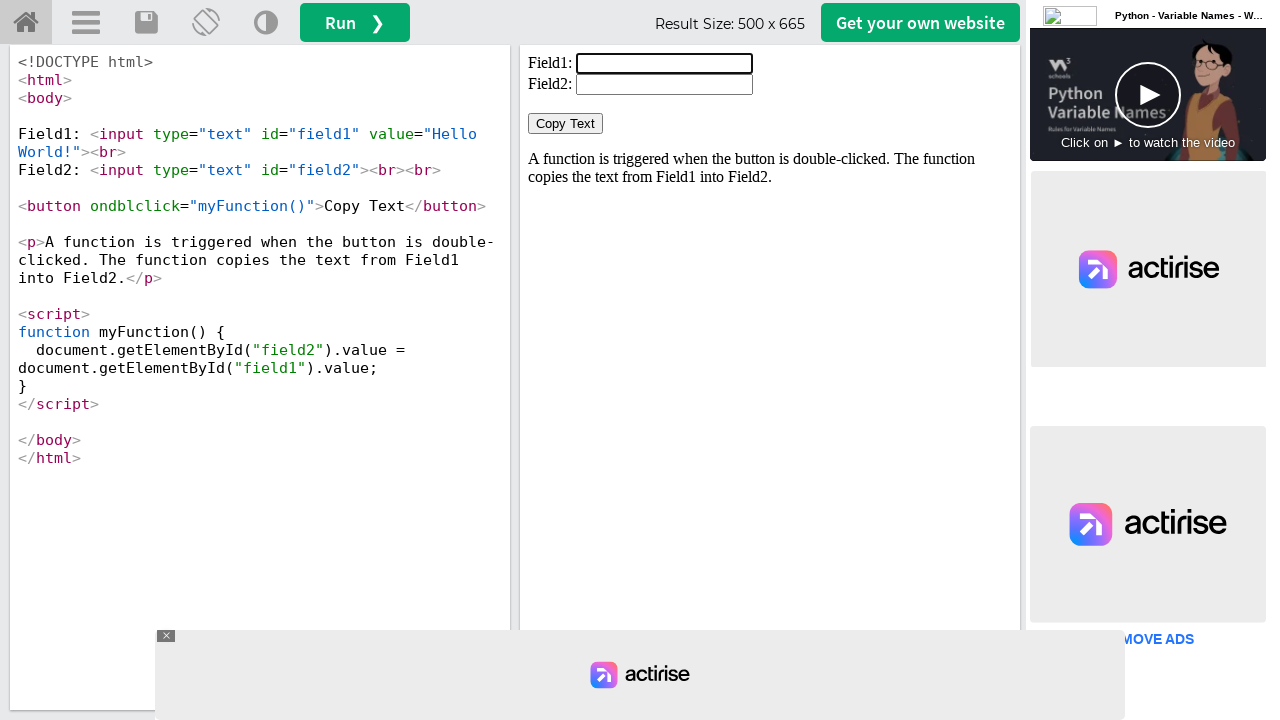

Filled the input field with 'Thanks' on #iframeResult >> internal:control=enter-frame >> xpath=//input[@id='field1']
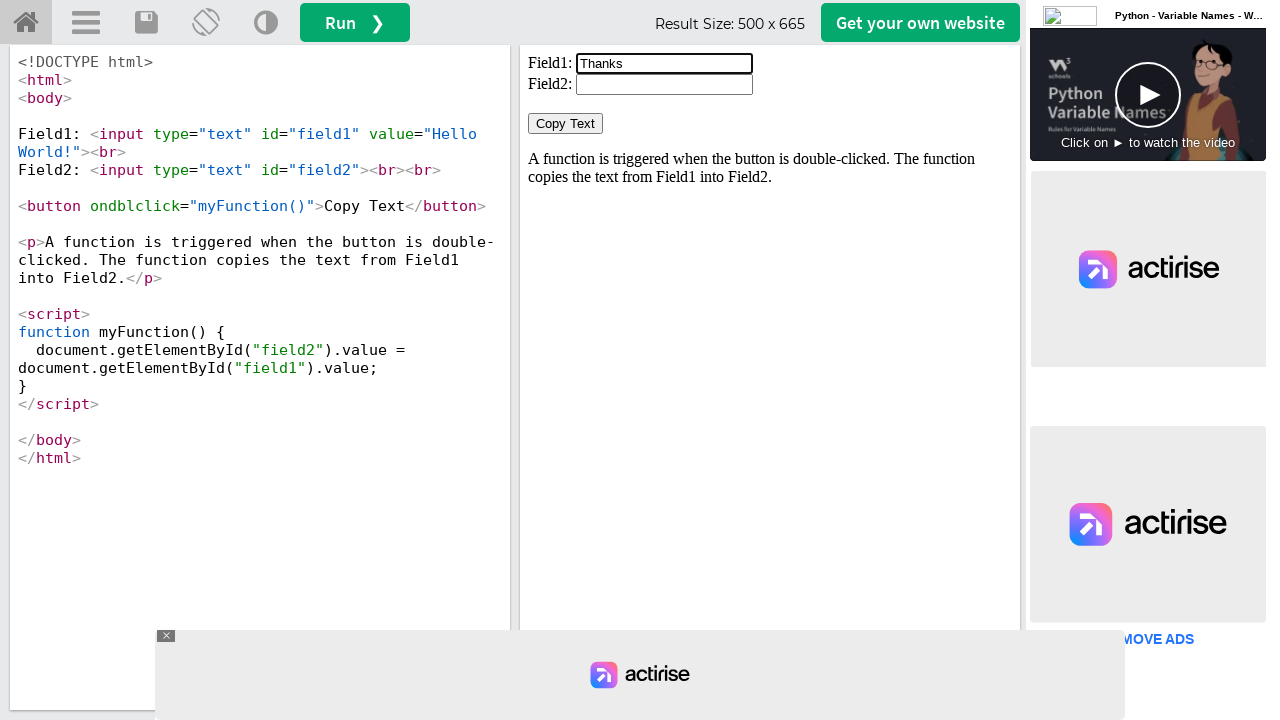

Double-clicked the 'Copy Text' button to trigger ondblclick event at (566, 124) on #iframeResult >> internal:control=enter-frame >> xpath=//button[normalize-space(
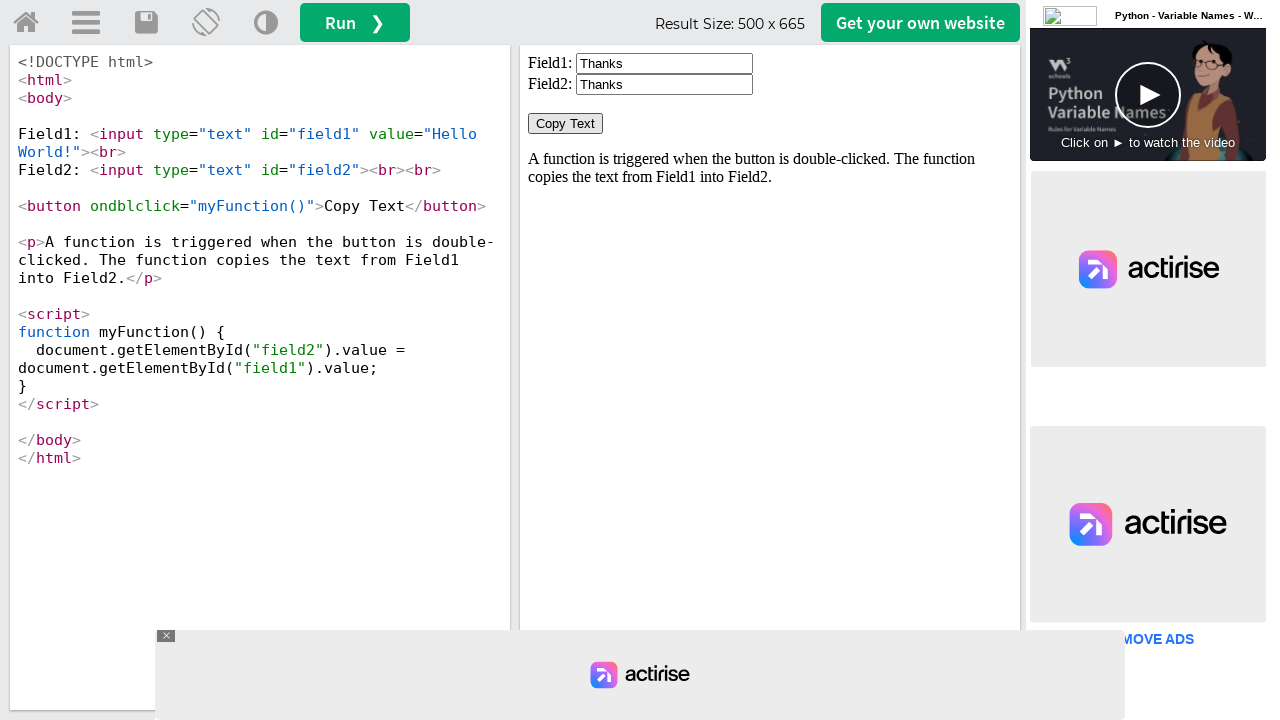

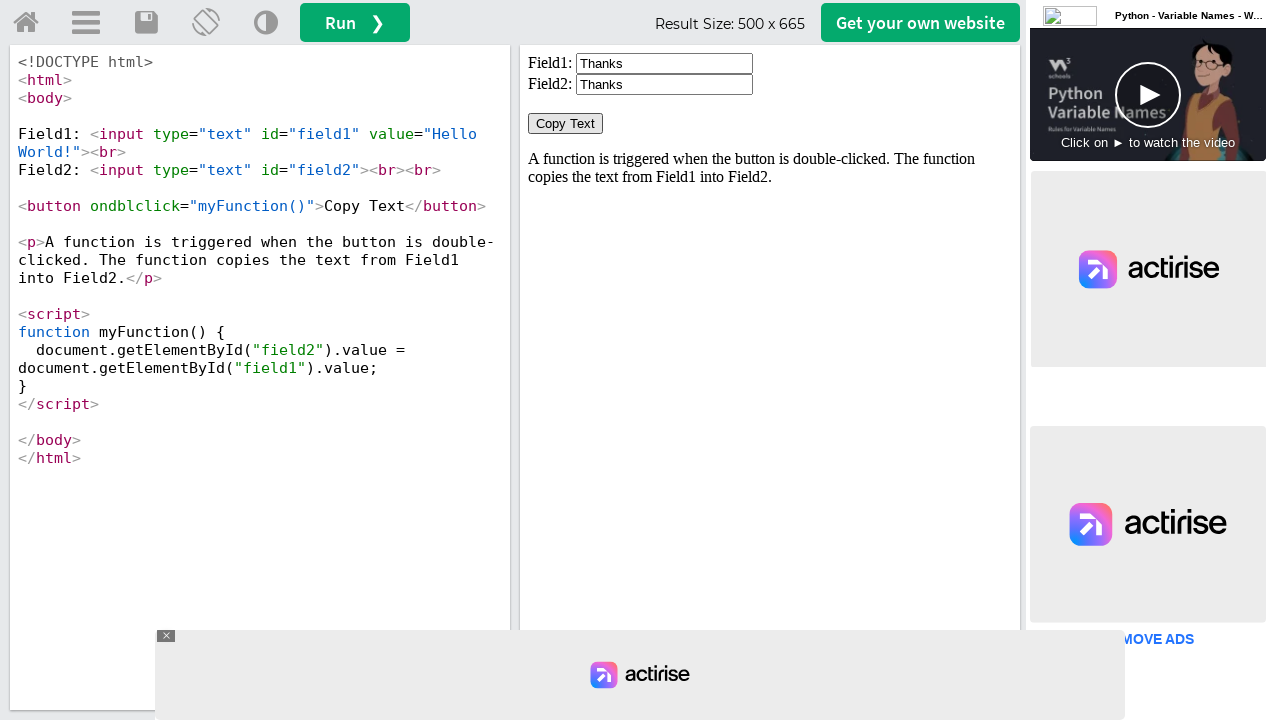